Tests broken link behavior by intercepting network requests and failing them, then navigating to a library page via button click to observe how the application handles failed requests.

Starting URL: https://rahulshettyacademy.com/angularAppdemo/

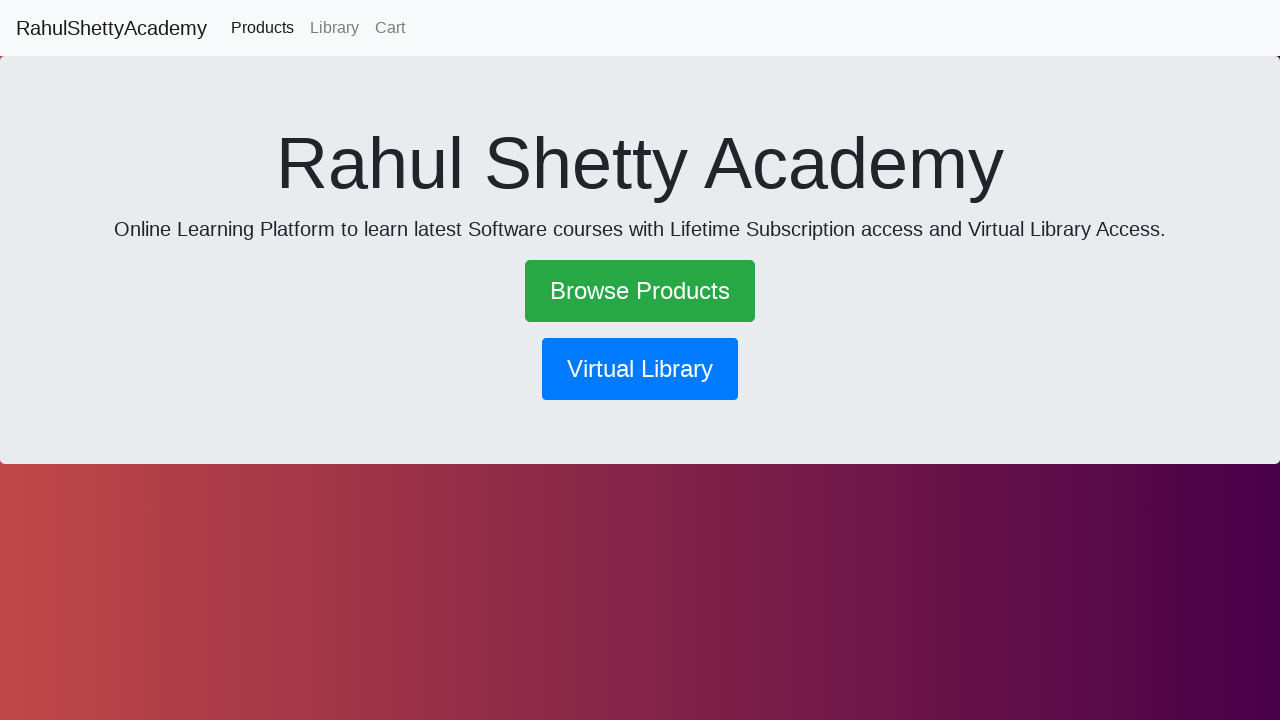

Intercepted GetBook requests to simulate broken links
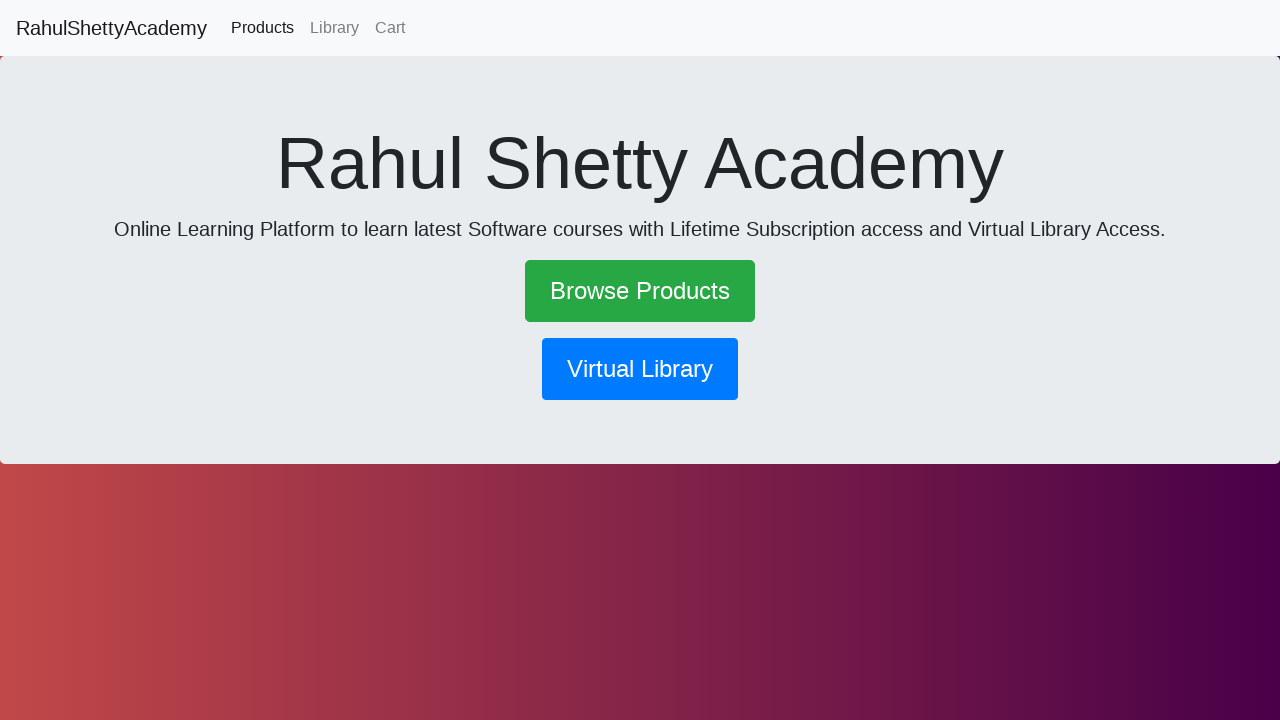

Clicked library button to navigate to library page at (640, 369) on button[routerlink*='library']
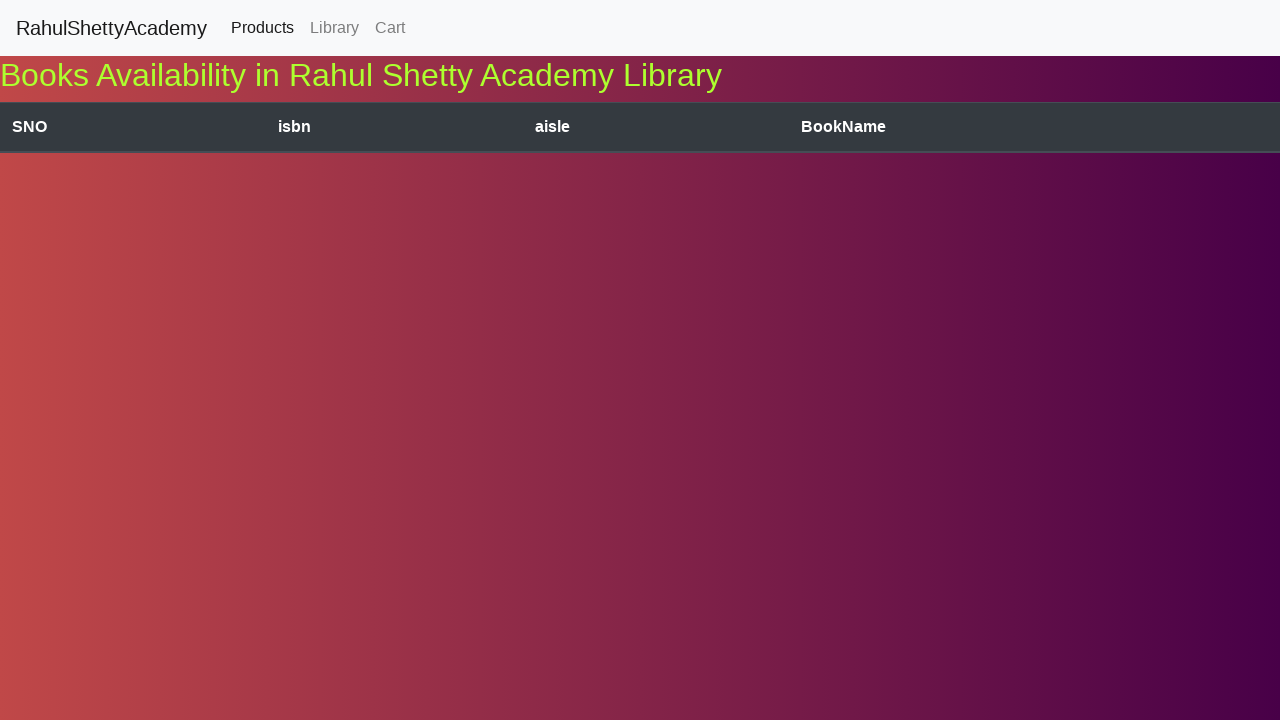

Waited for page to attempt loading with failed requests
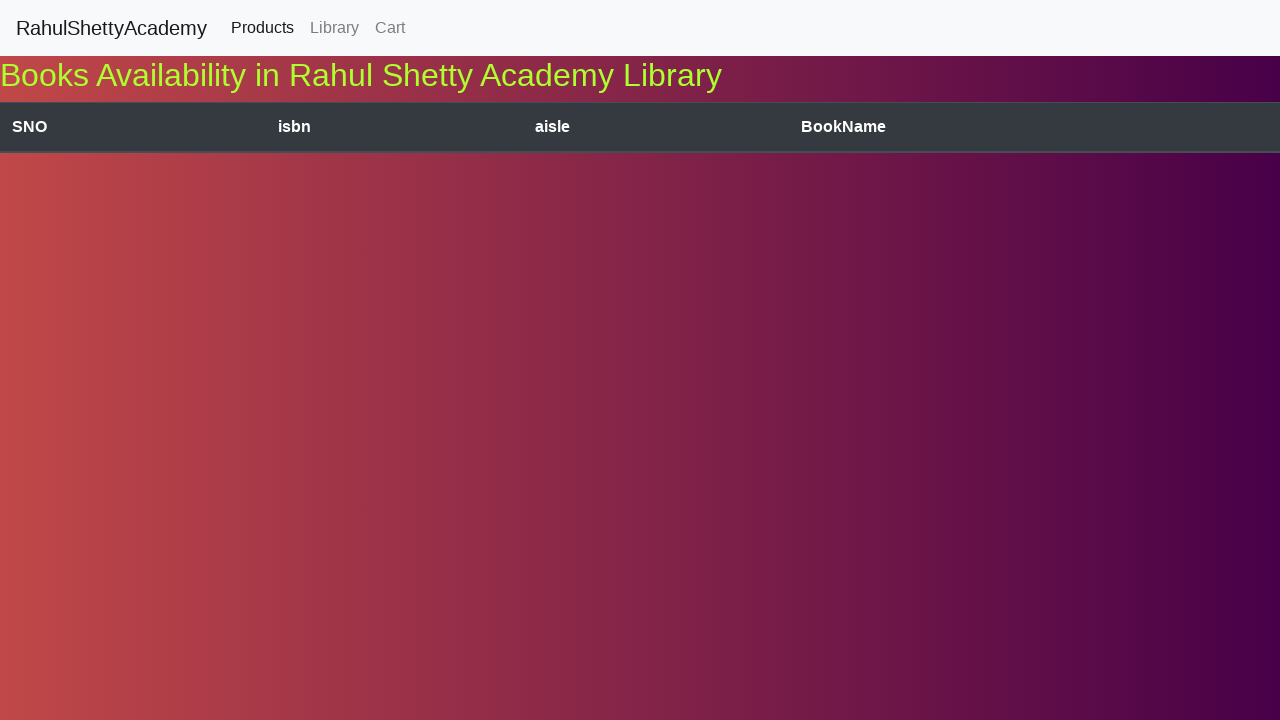

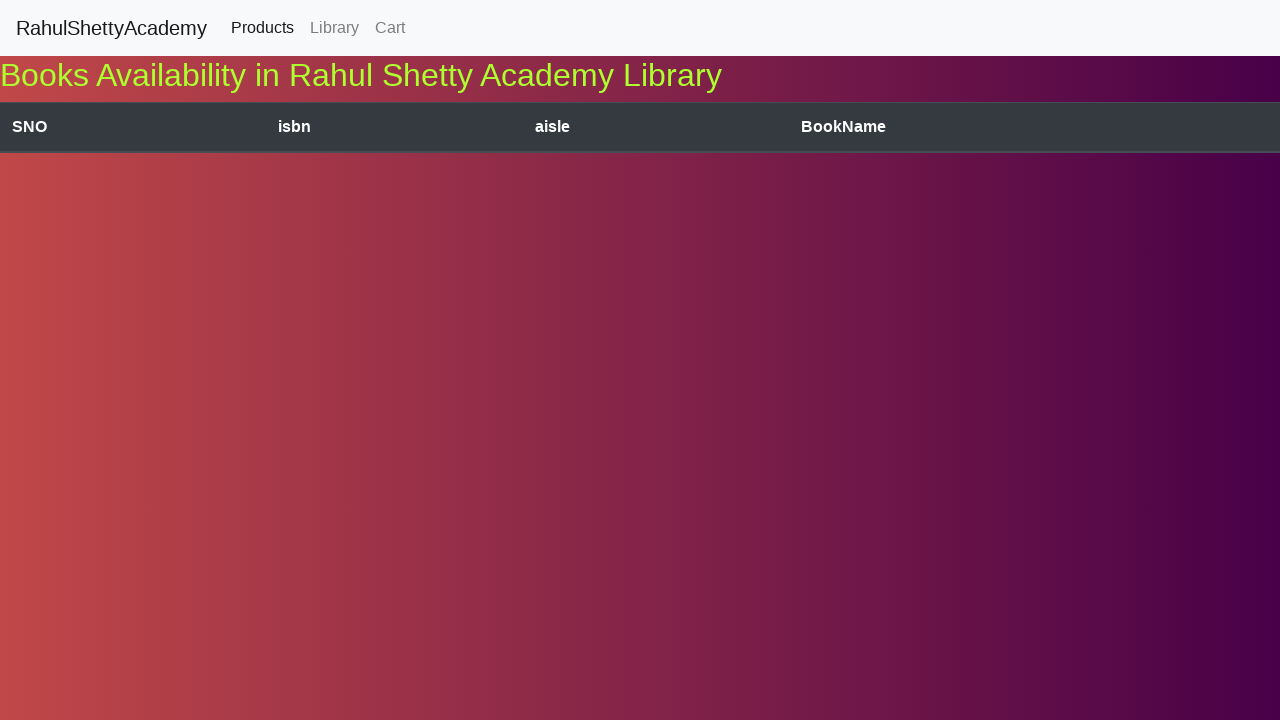